Tests file upload functionality by creating a temporary test file and uploading it through the file input element on The Internet's upload page.

Starting URL: https://the-internet.herokuapp.com/upload

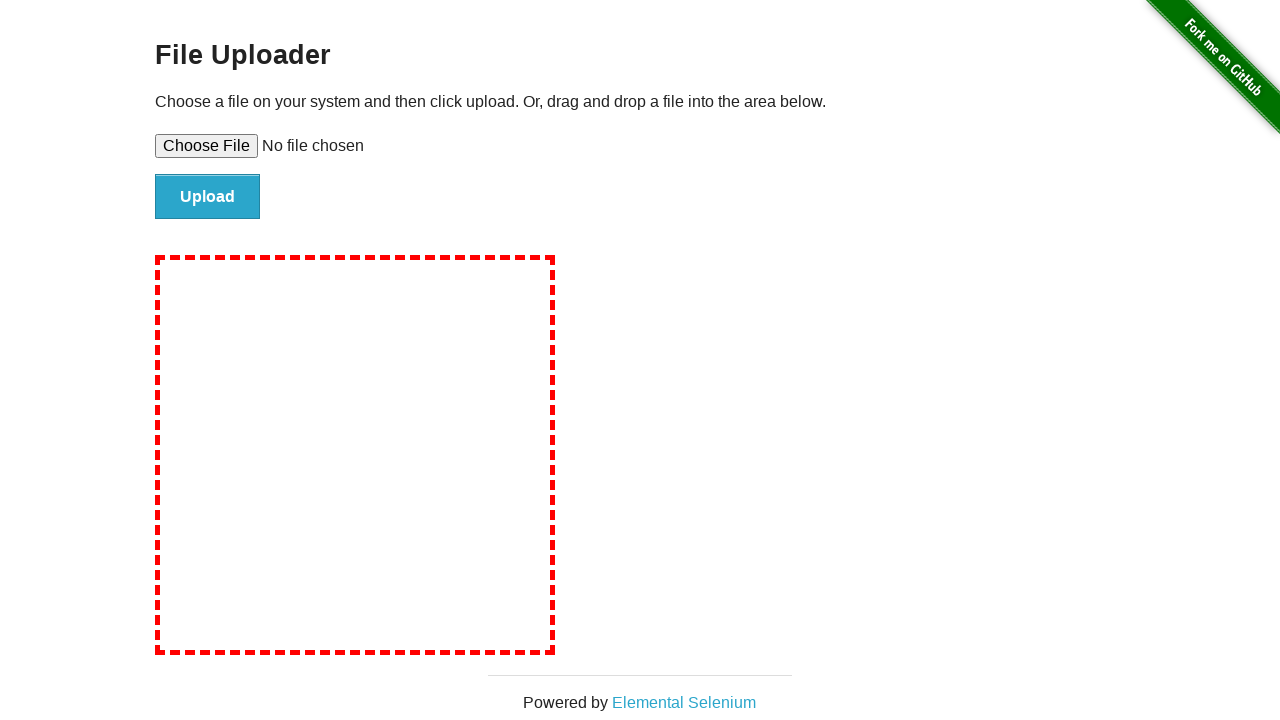

Created temporary test file for upload
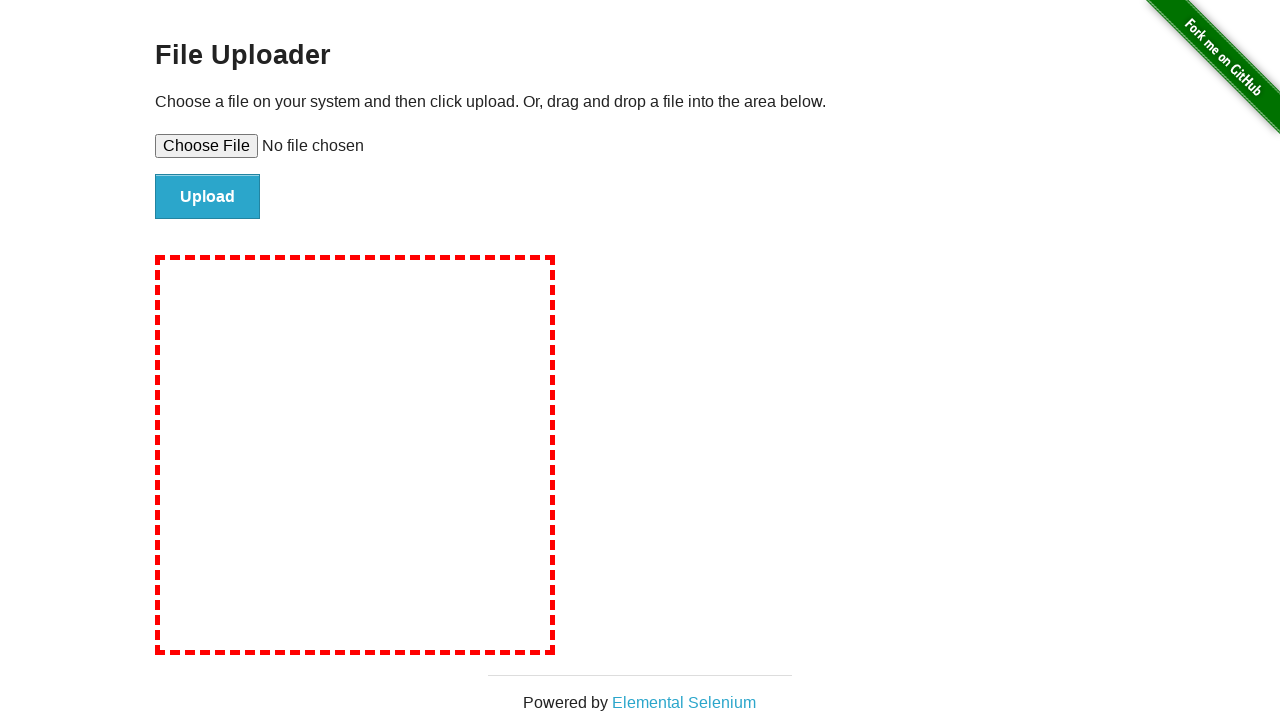

Set input file to temporary test file path
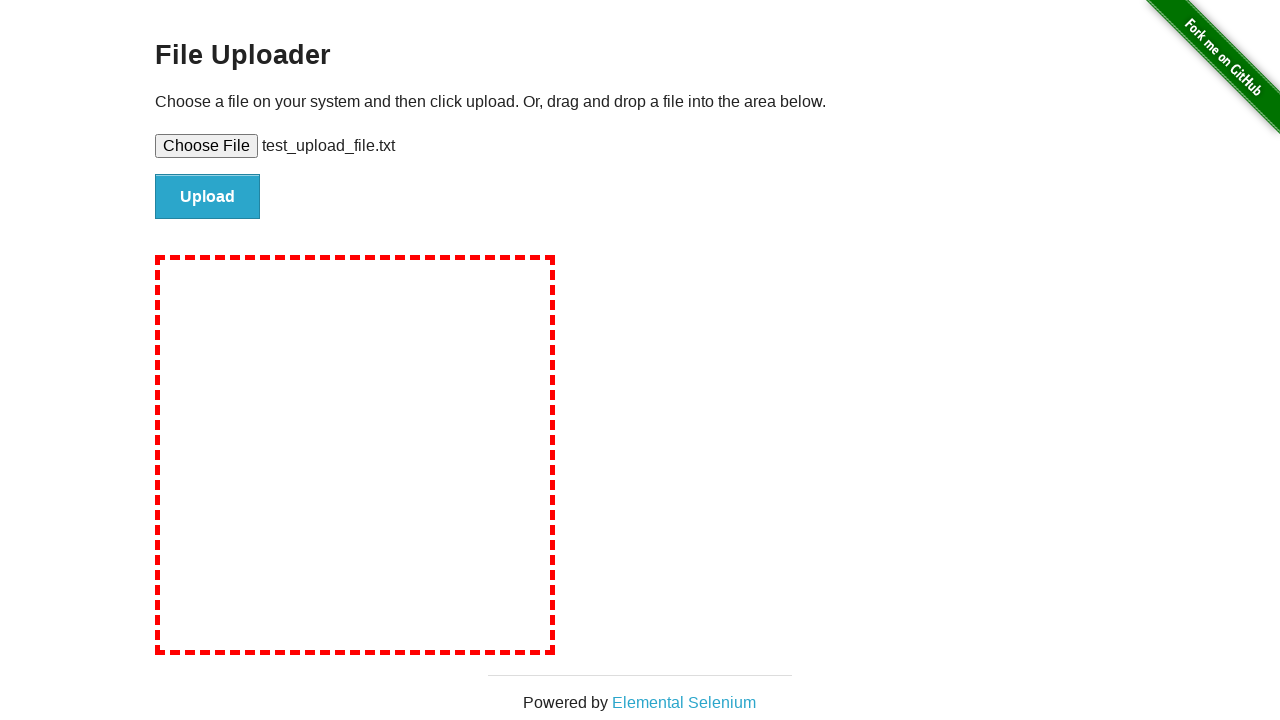

Clicked file upload submit button at (208, 197) on #file-submit
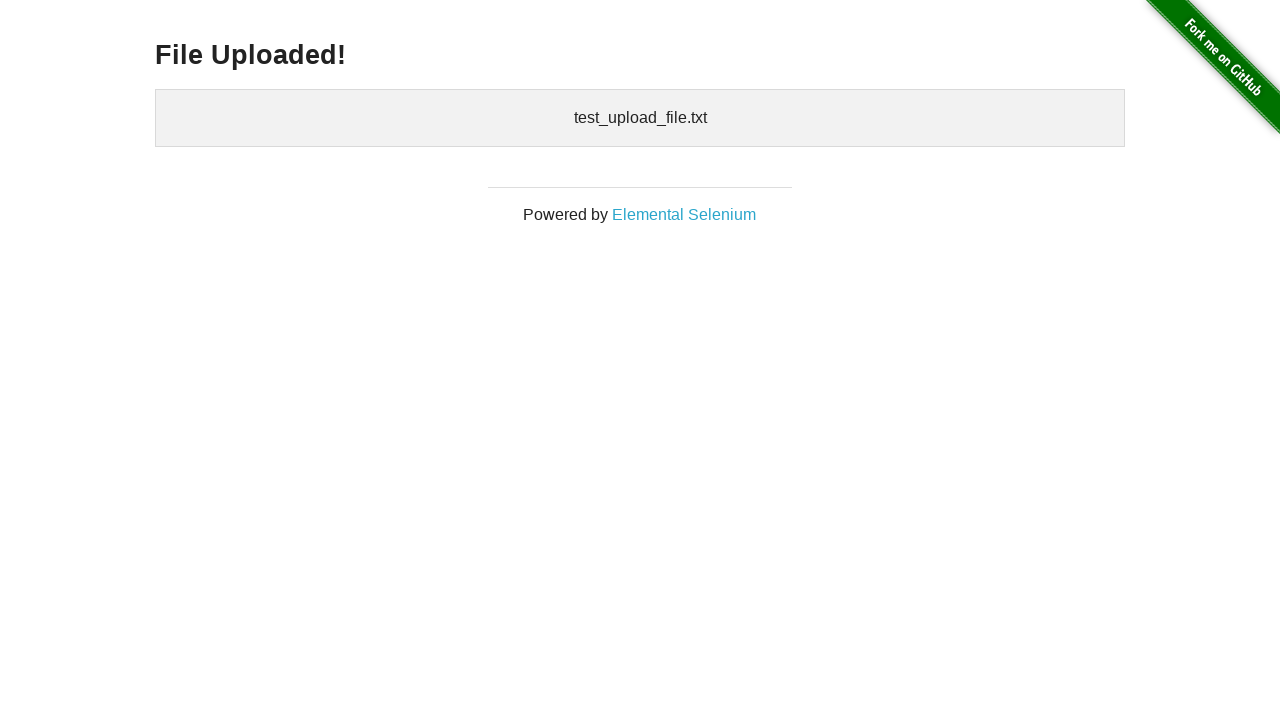

Waited for upload confirmation - uploaded files section appeared
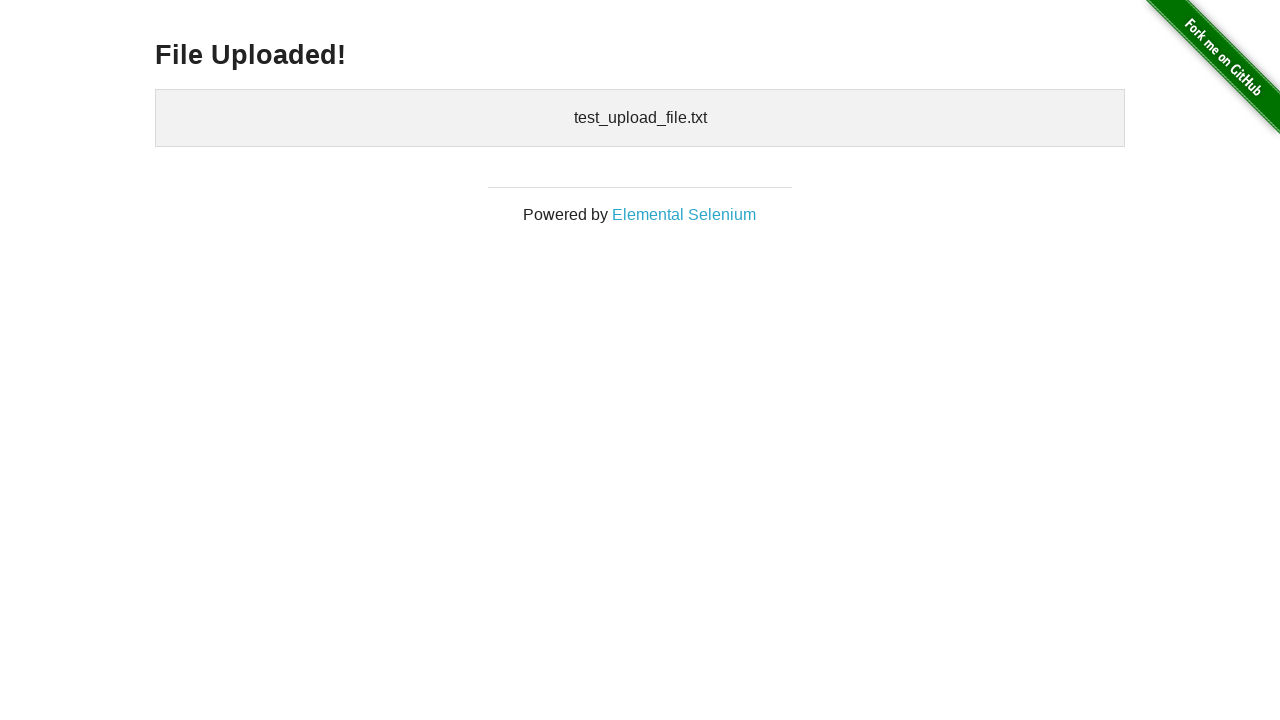

Cleaned up temporary test file
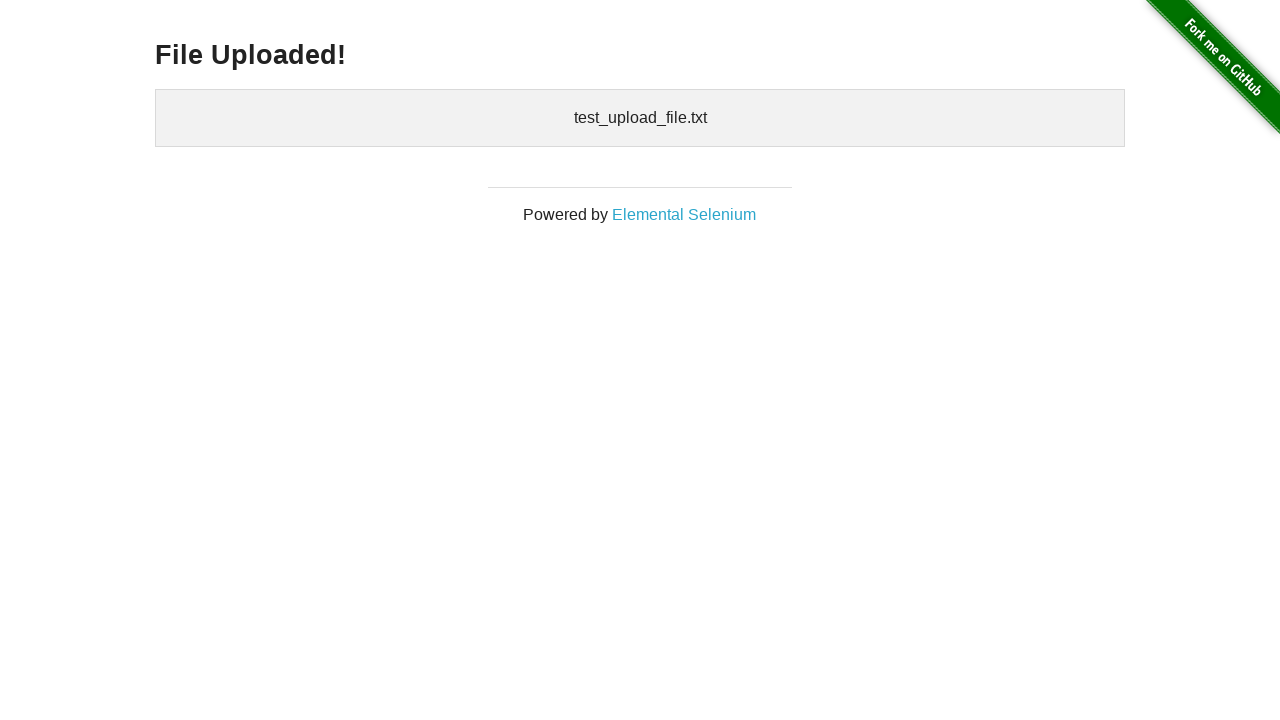

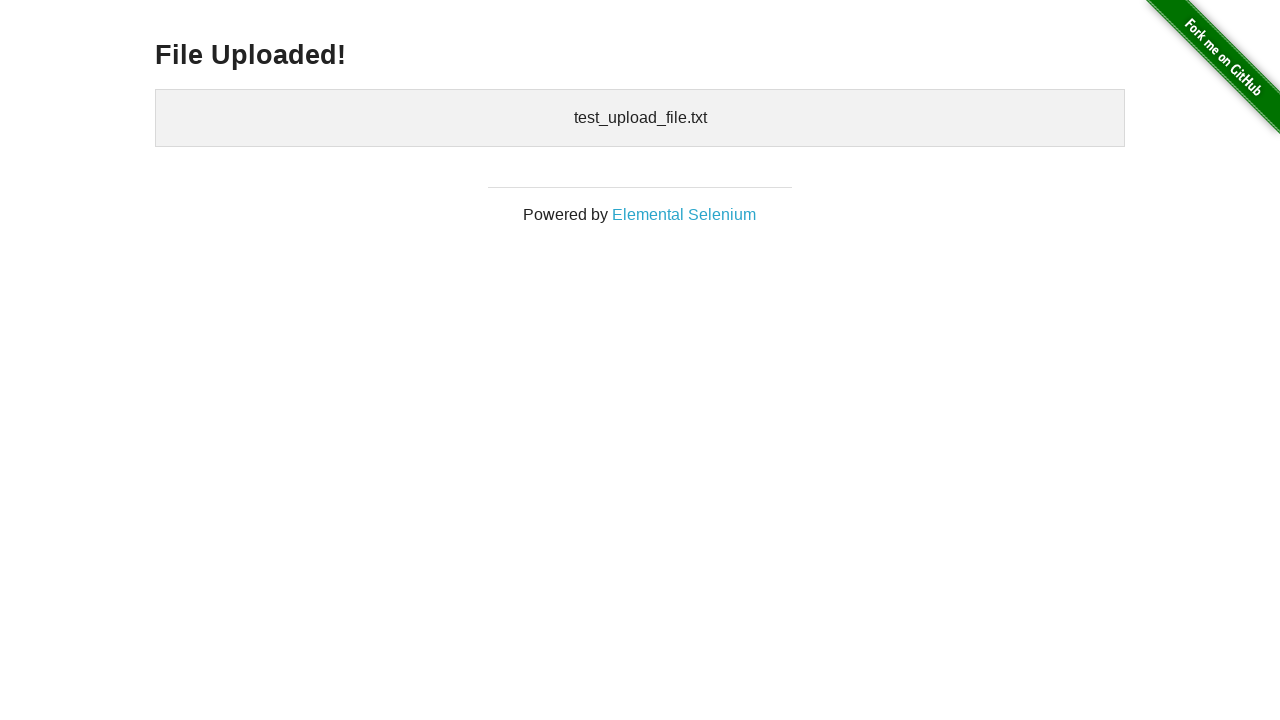